Tests horizontal scrolling functionality by scrolling the page 200 pixels to the right using JavaScript execution

Starting URL: https://dashboards.handmadeinteractive.com/jasonlove/

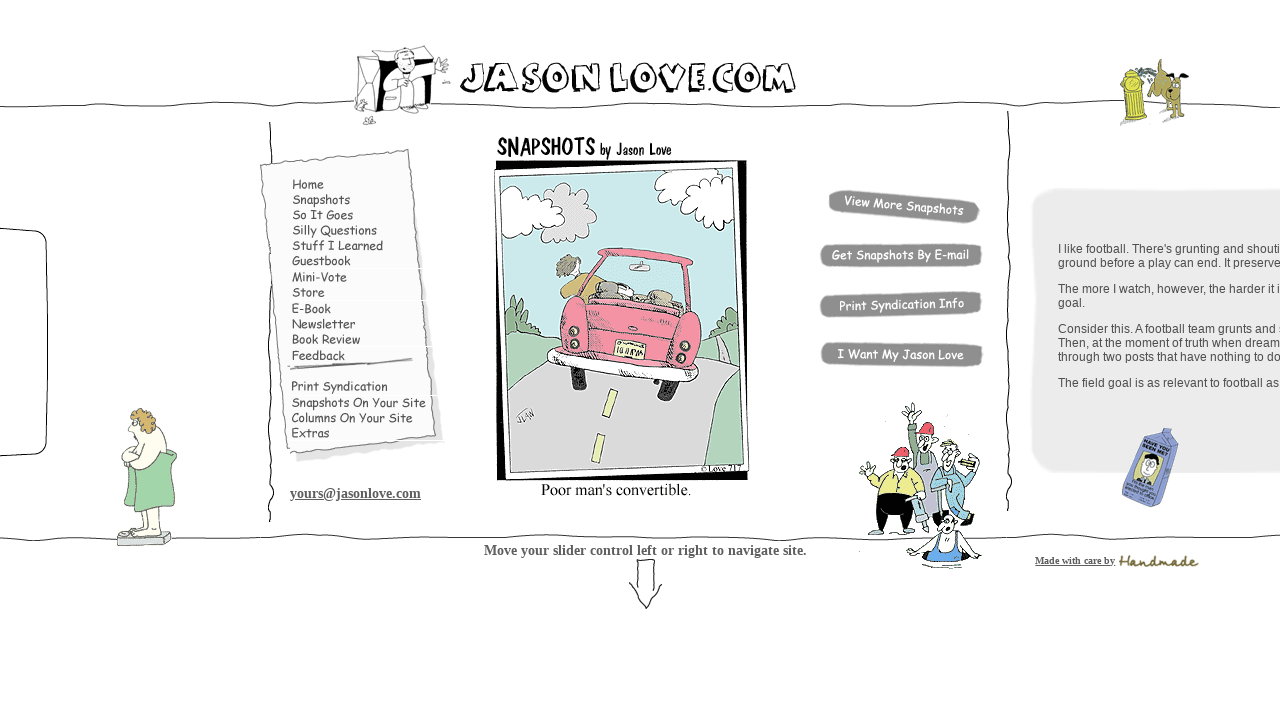

Page loaded - DOM content ready
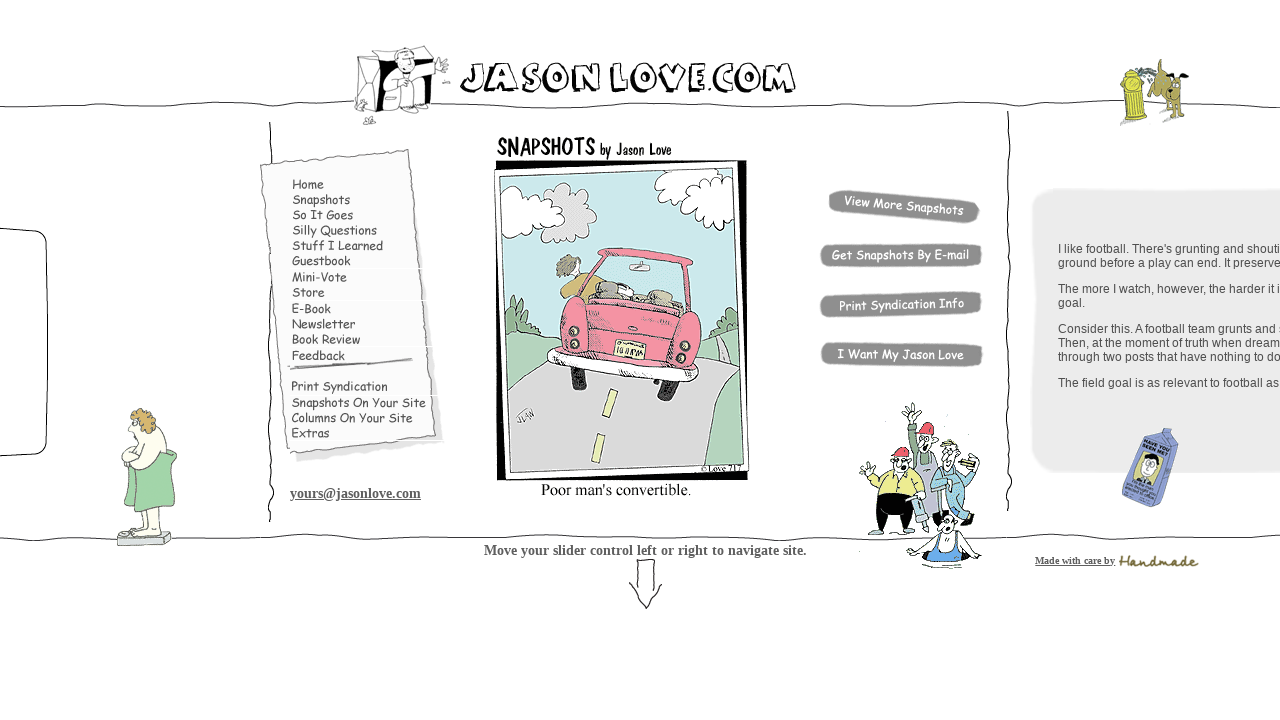

Scrolled page 200 pixels to the right using JavaScript
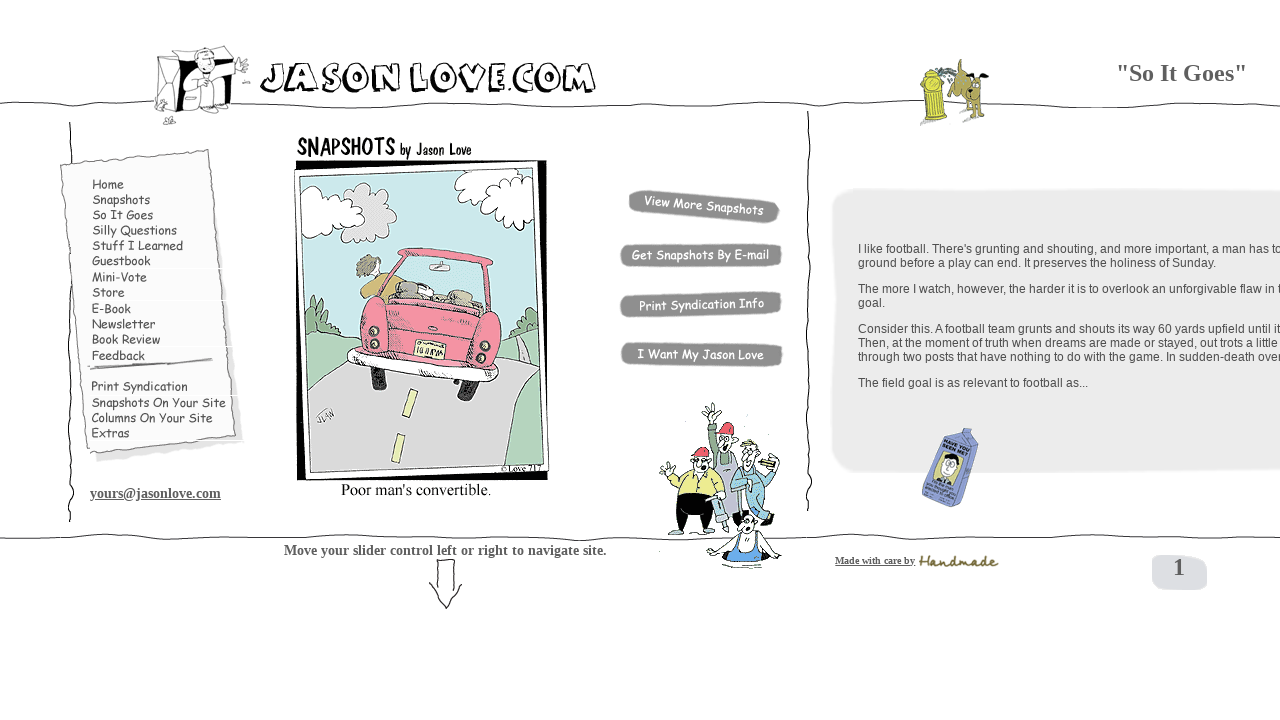

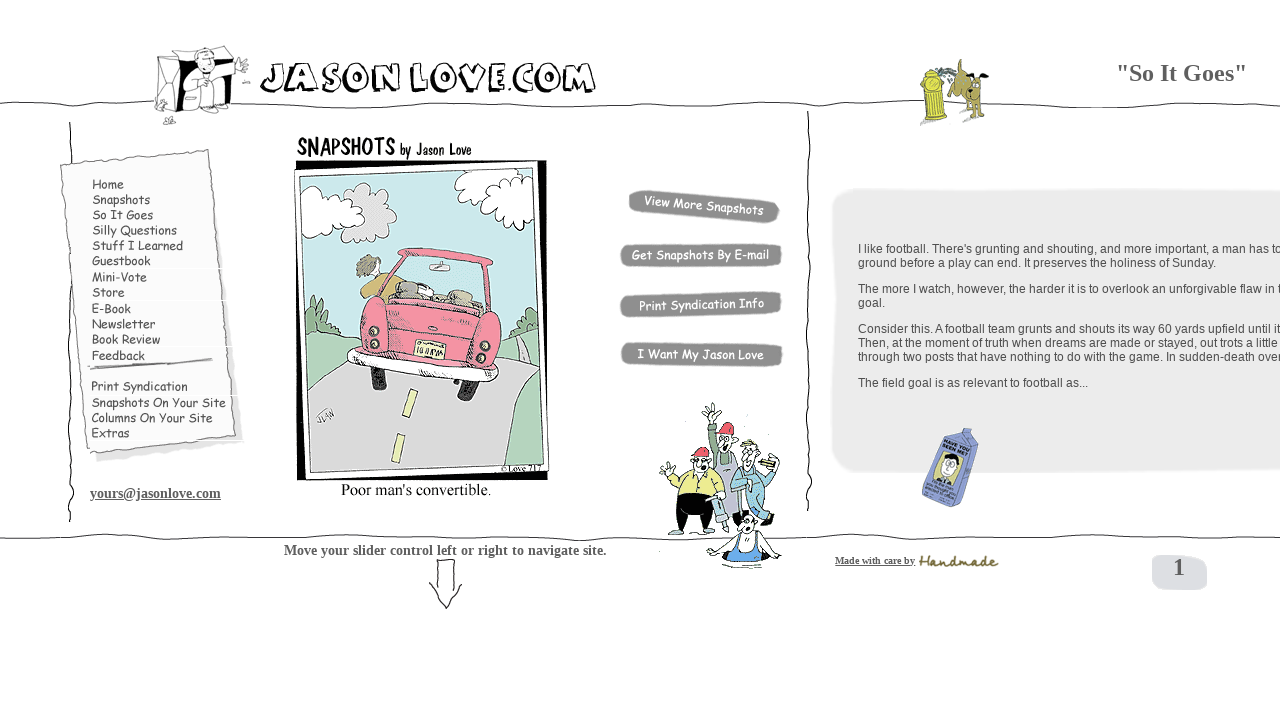